Tests mouse input events on a training page by performing single click, double click, and right click actions to trigger different states

Starting URL: https://v1.training-support.net/selenium/input-events

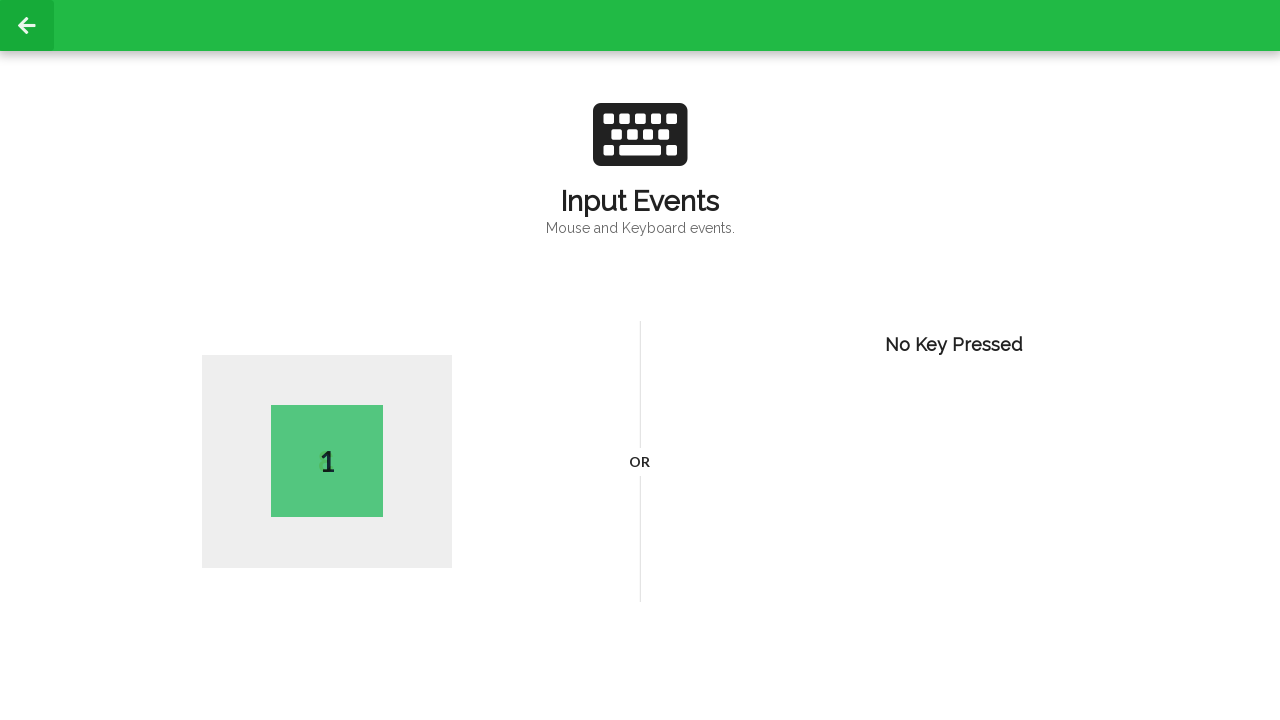

Performed single click on page body at (640, 360) on body
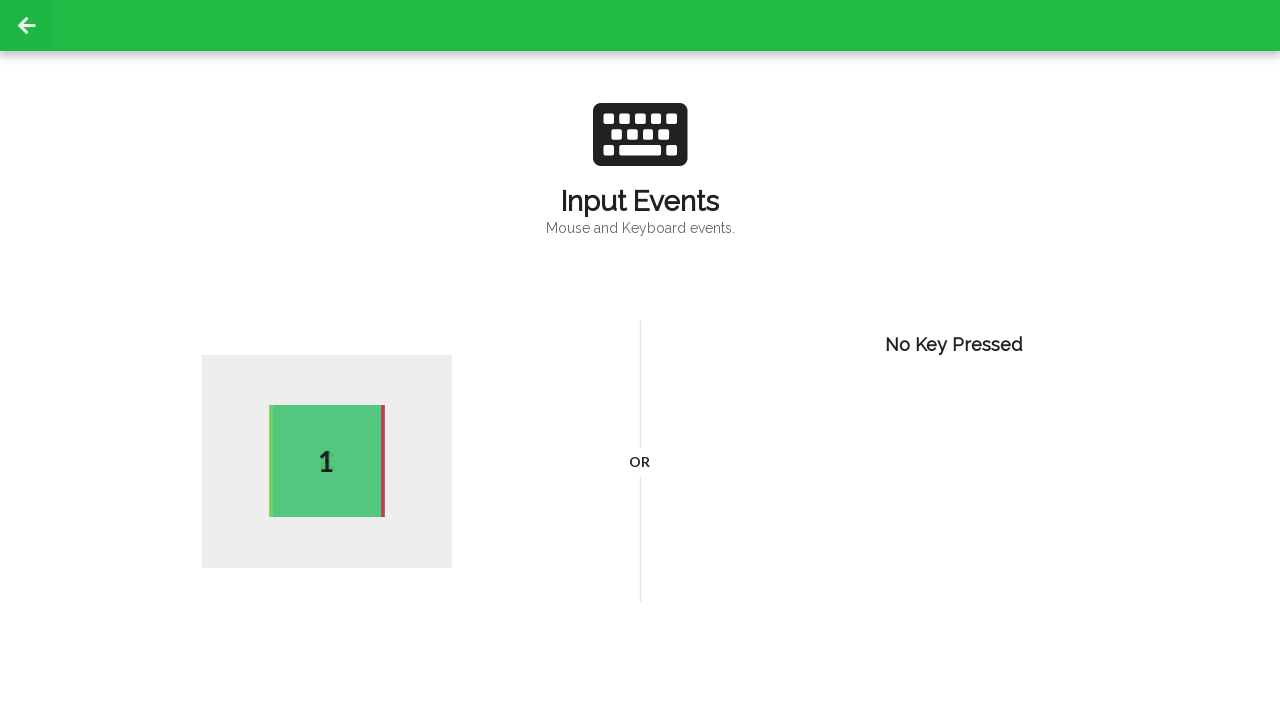

Active element became visible after single click
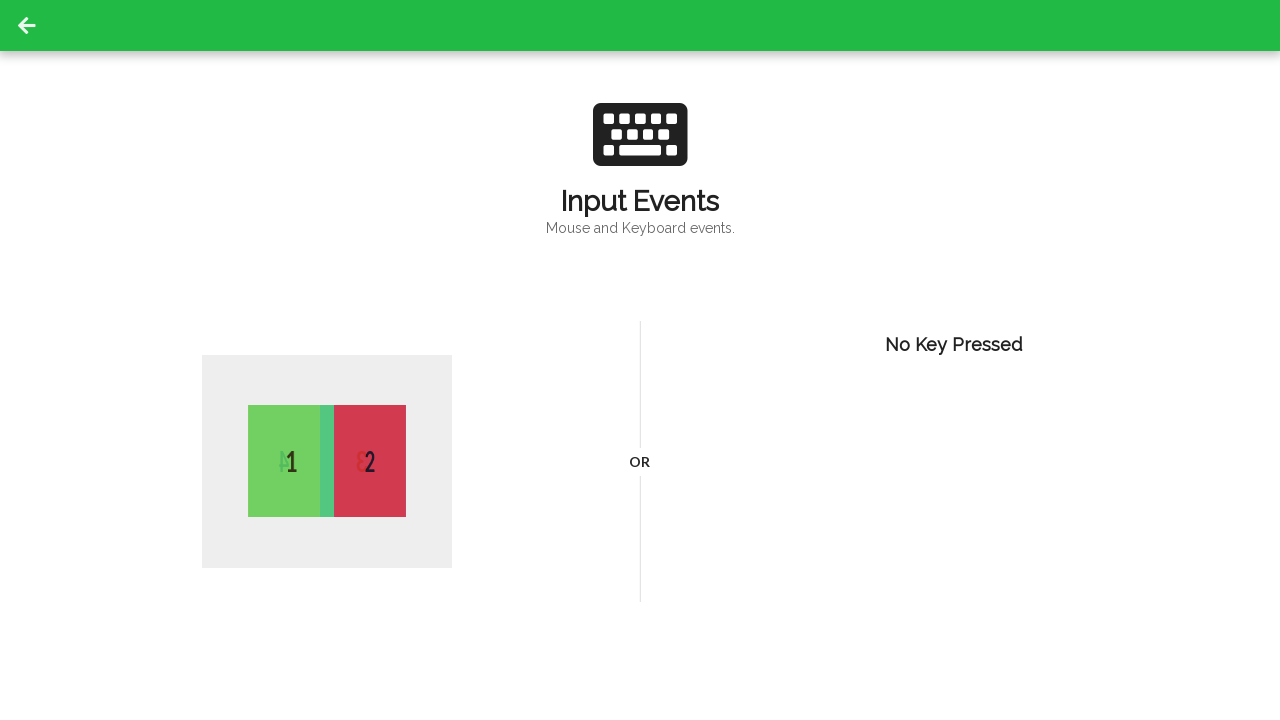

Performed double click on page body at (640, 360) on body
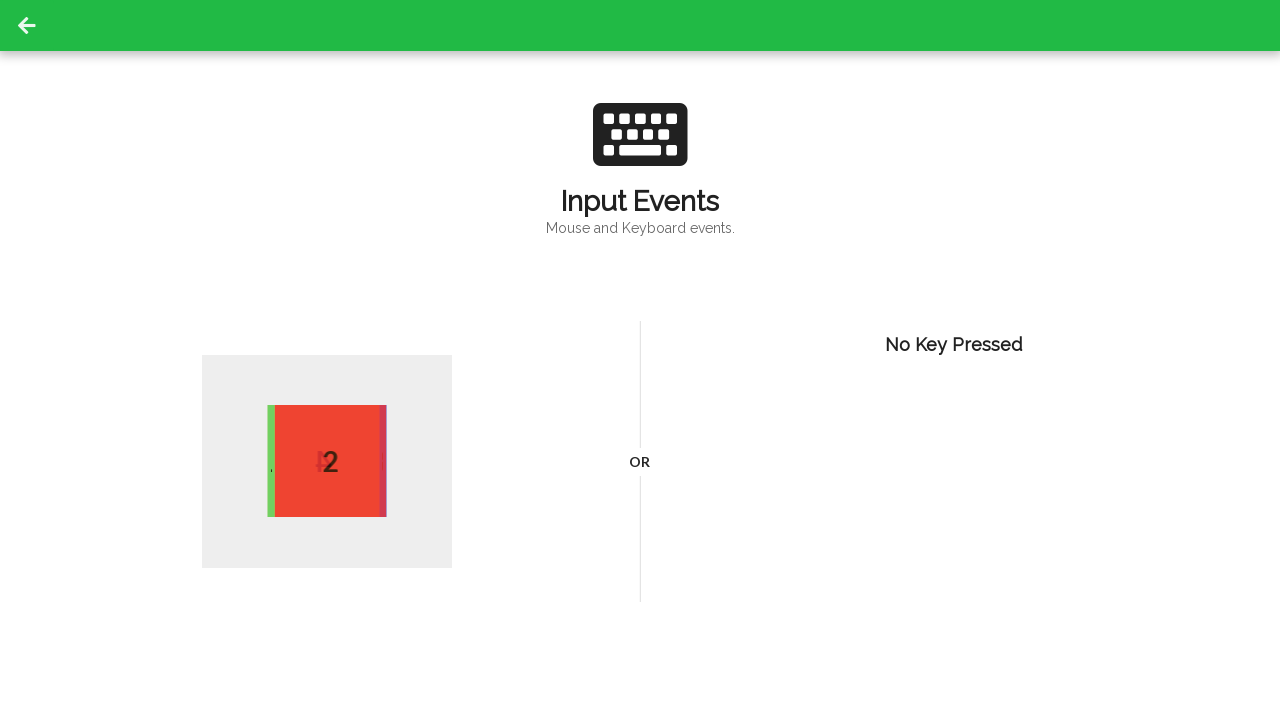

Waited for state to update after double click
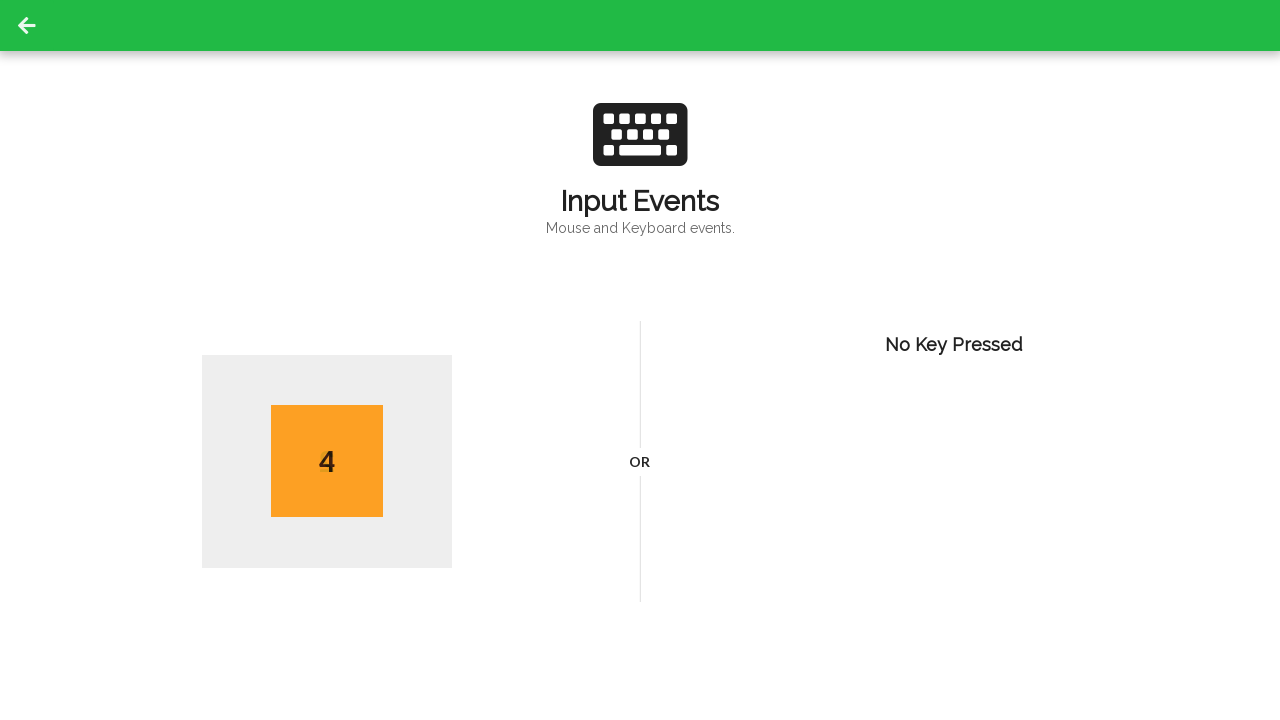

Performed right click (context click) on page body at (640, 360) on body
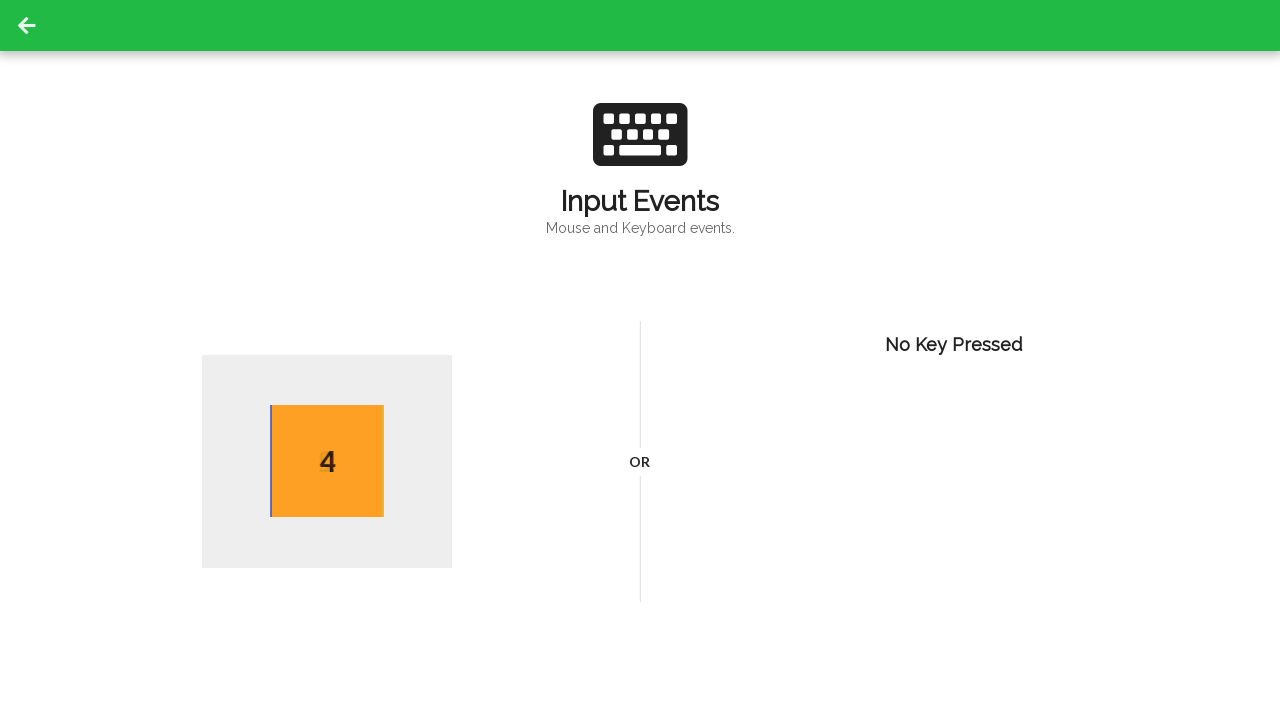

Active element became visible after right click
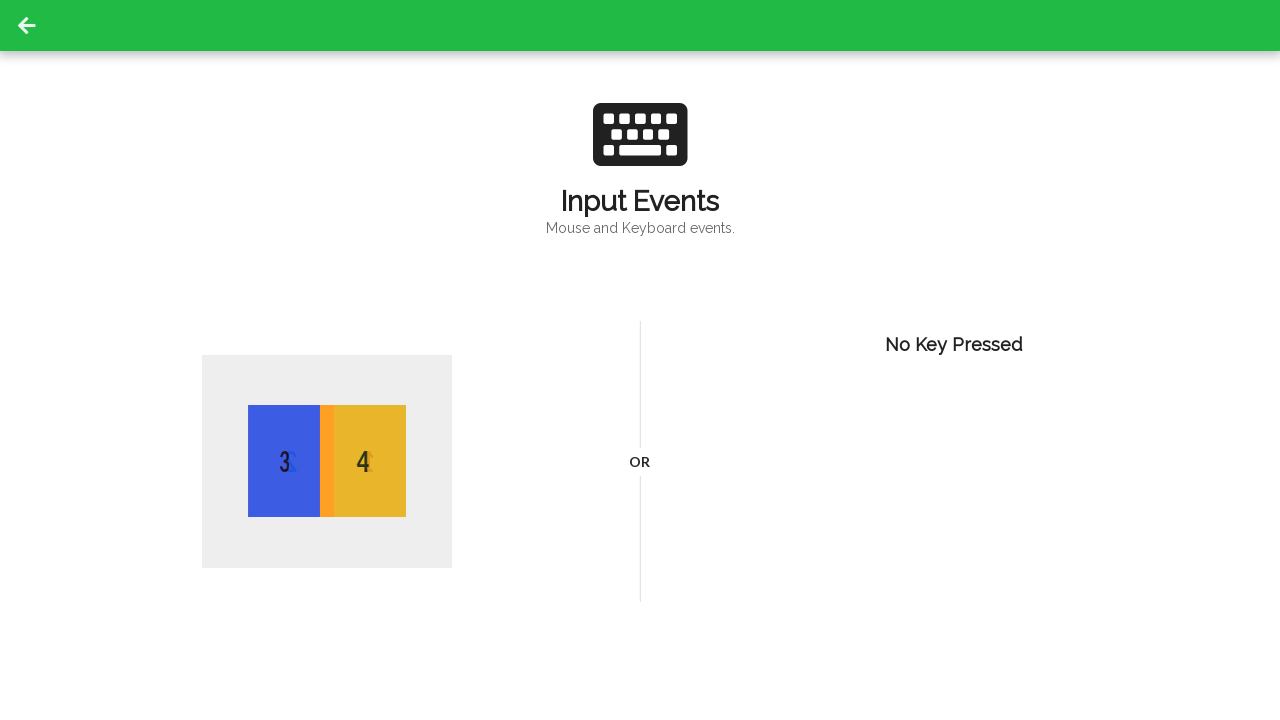

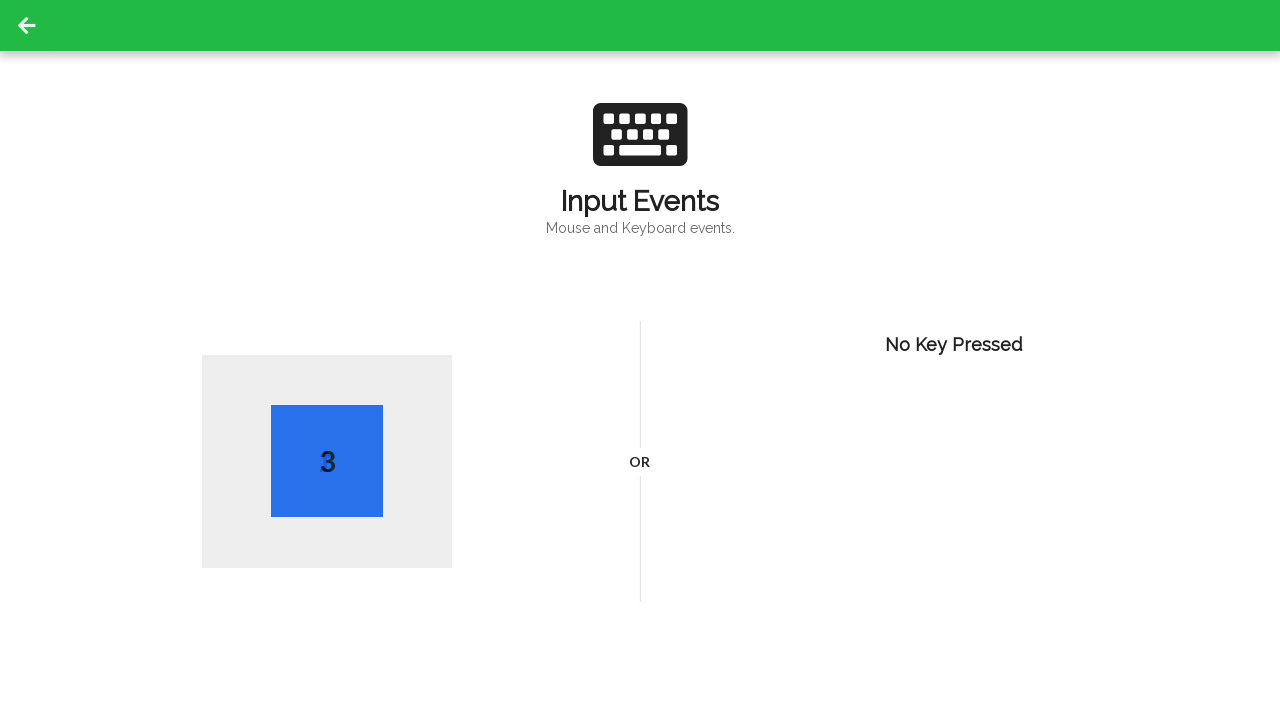